Tests dynamic loading functionality by clicking a start button and waiting for dynamically loaded content to appear with "Hello World!" text.

Starting URL: https://the-internet.herokuapp.com/dynamic_loading/1

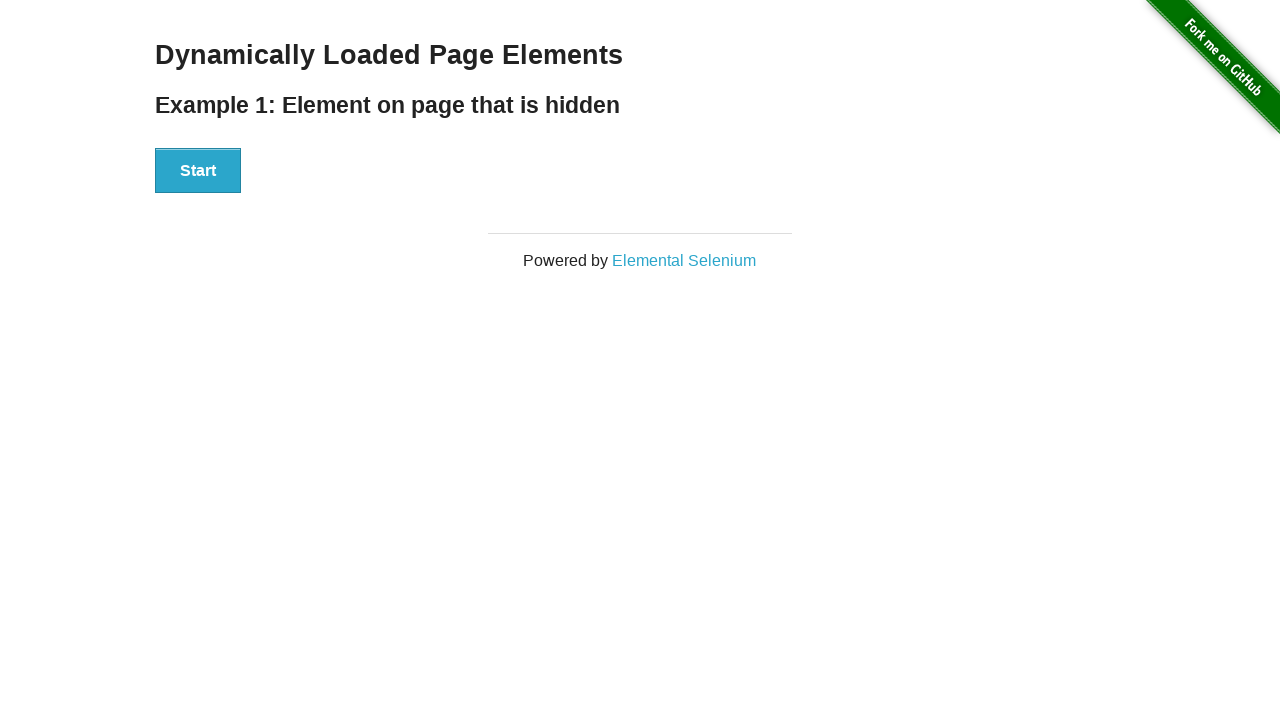

Clicked the start button to trigger dynamic loading at (198, 171) on xpath=//div[@id='start']//button
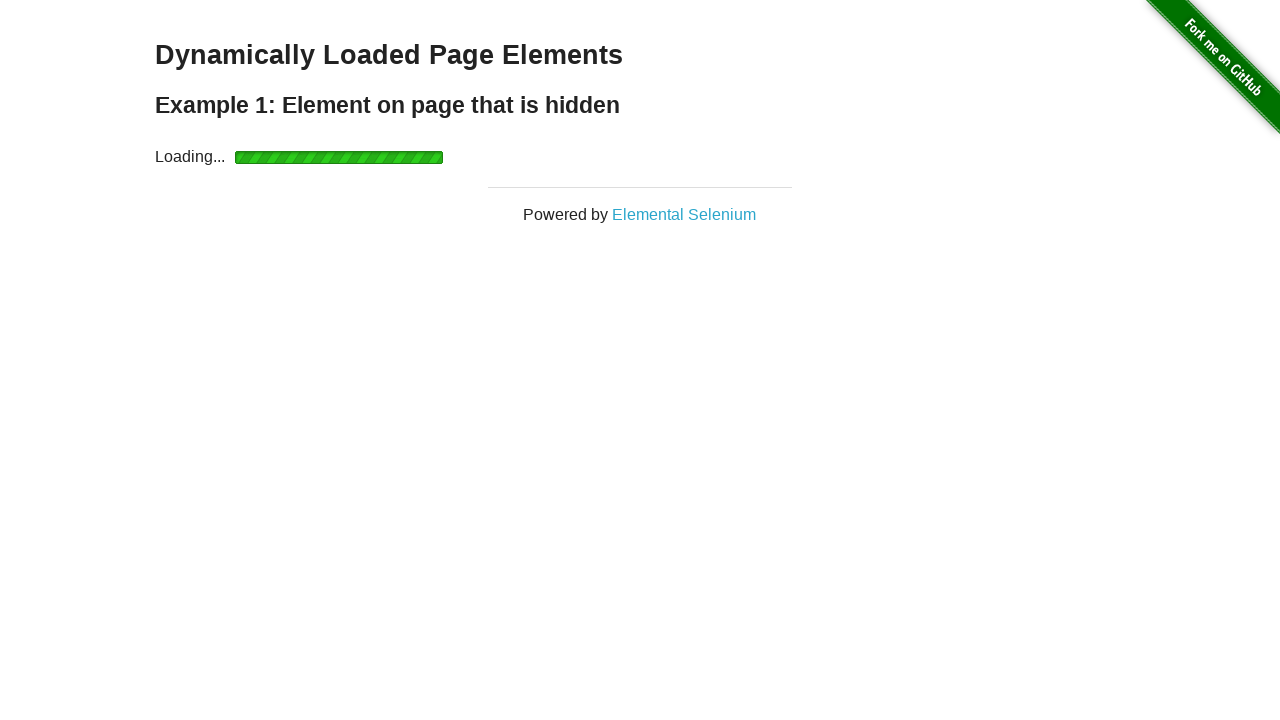

Waited for dynamically loaded finish element to appear
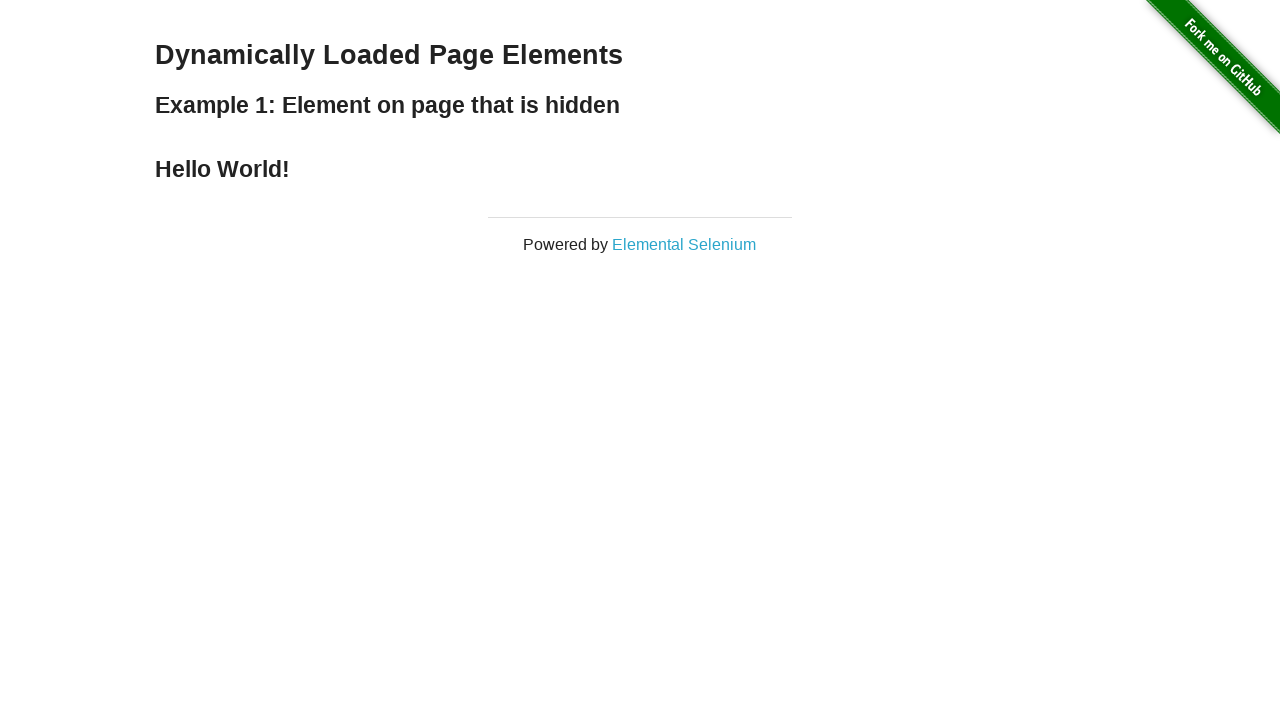

Retrieved text content from finish element
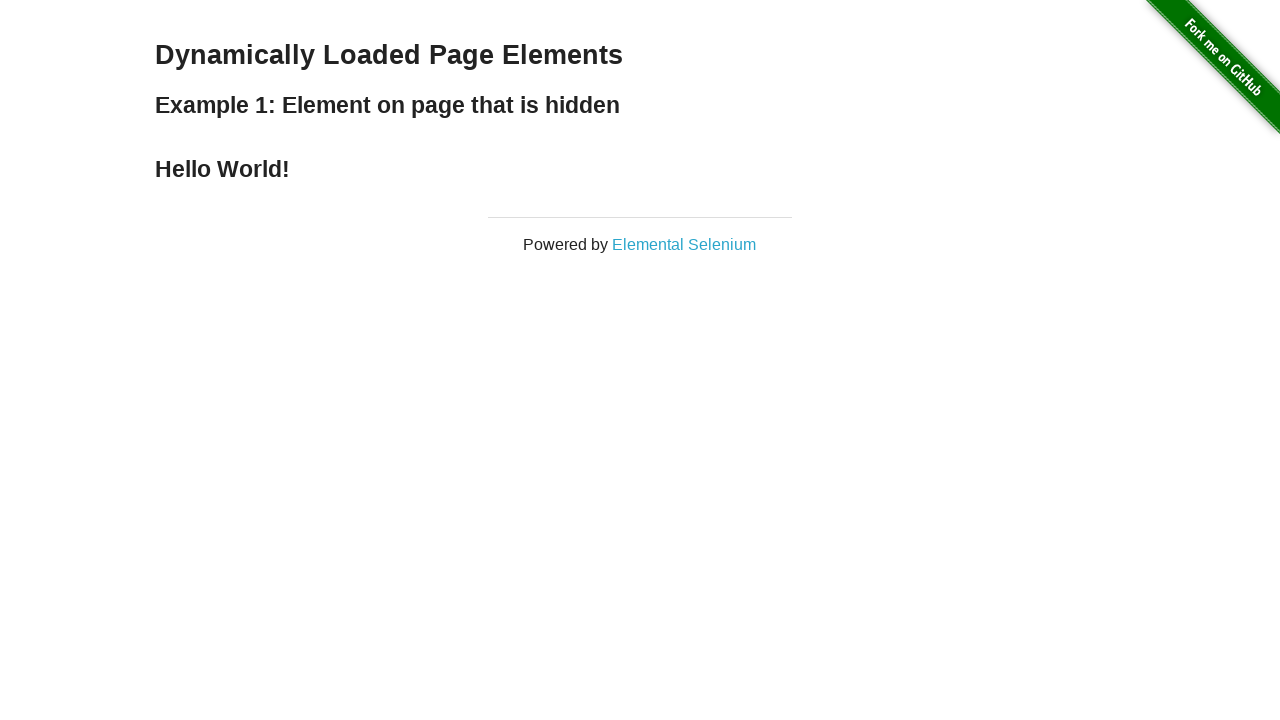

Asserted that loaded text equals 'Hello World!'
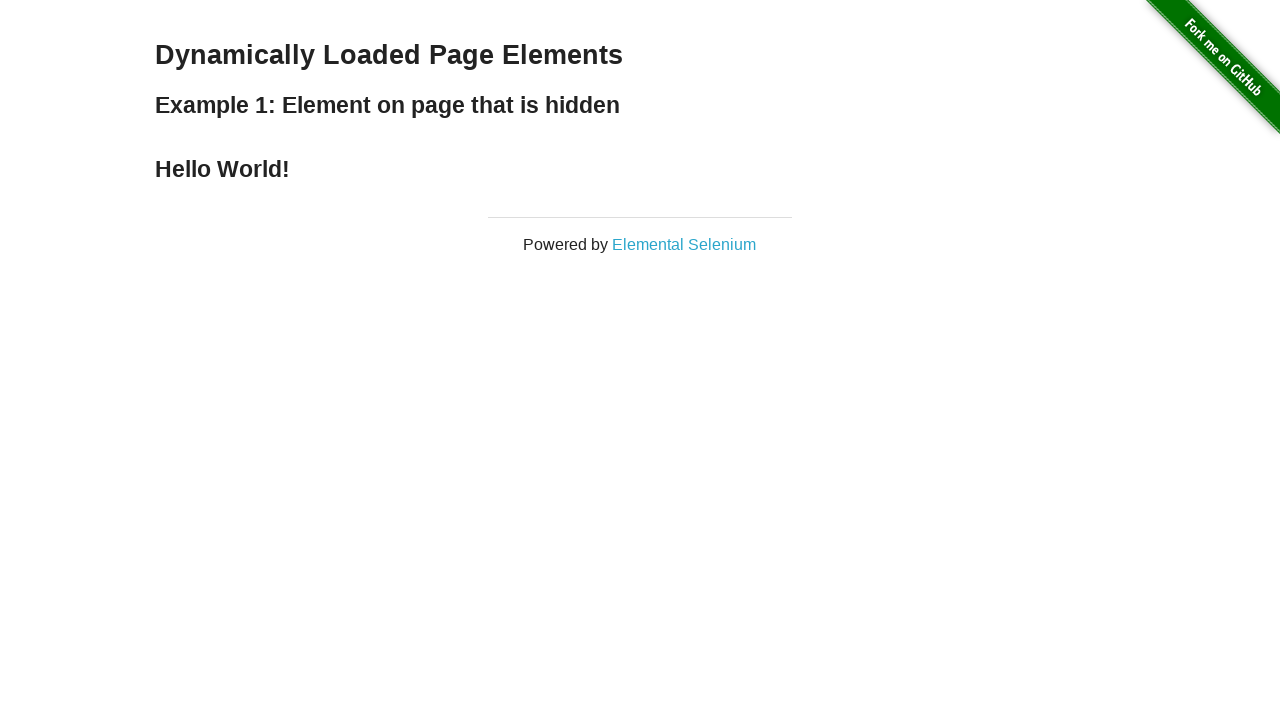

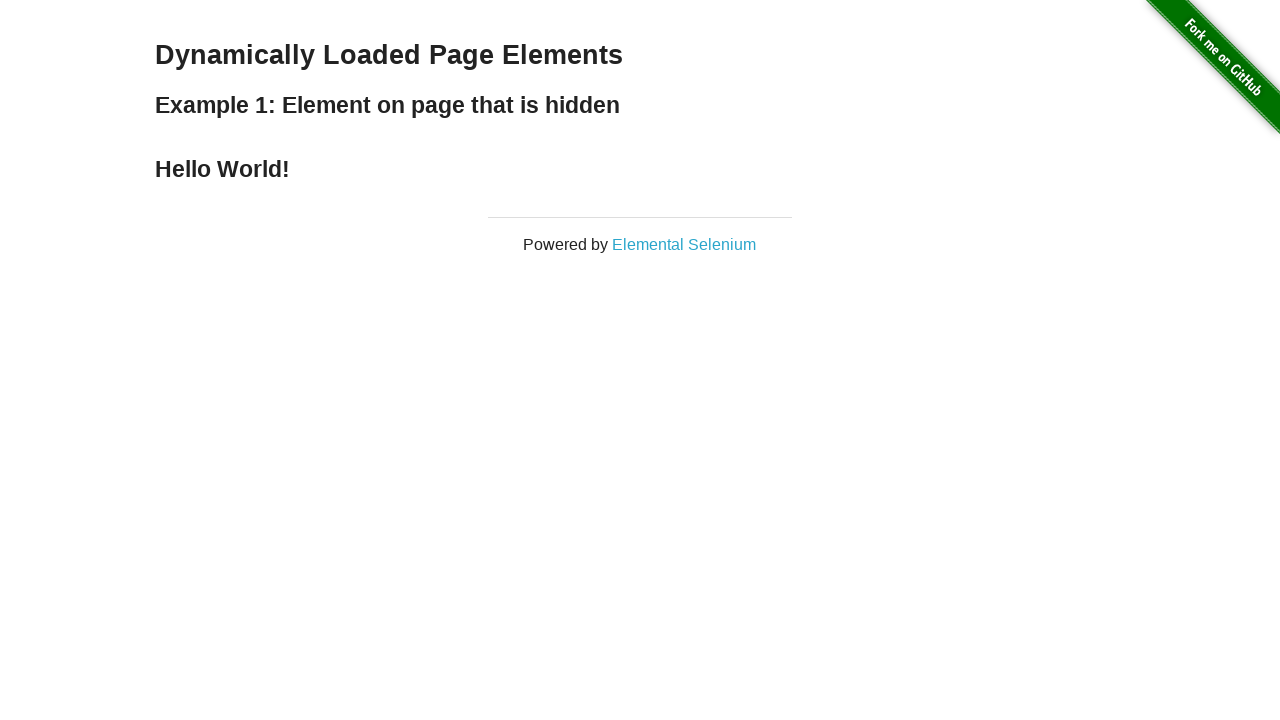